Tests form interaction by selecting a checkbox, using its value to select a dropdown option and fill a text field, then triggering and accepting an alert

Starting URL: https://rahulshettyacademy.com/AutomationPractice/

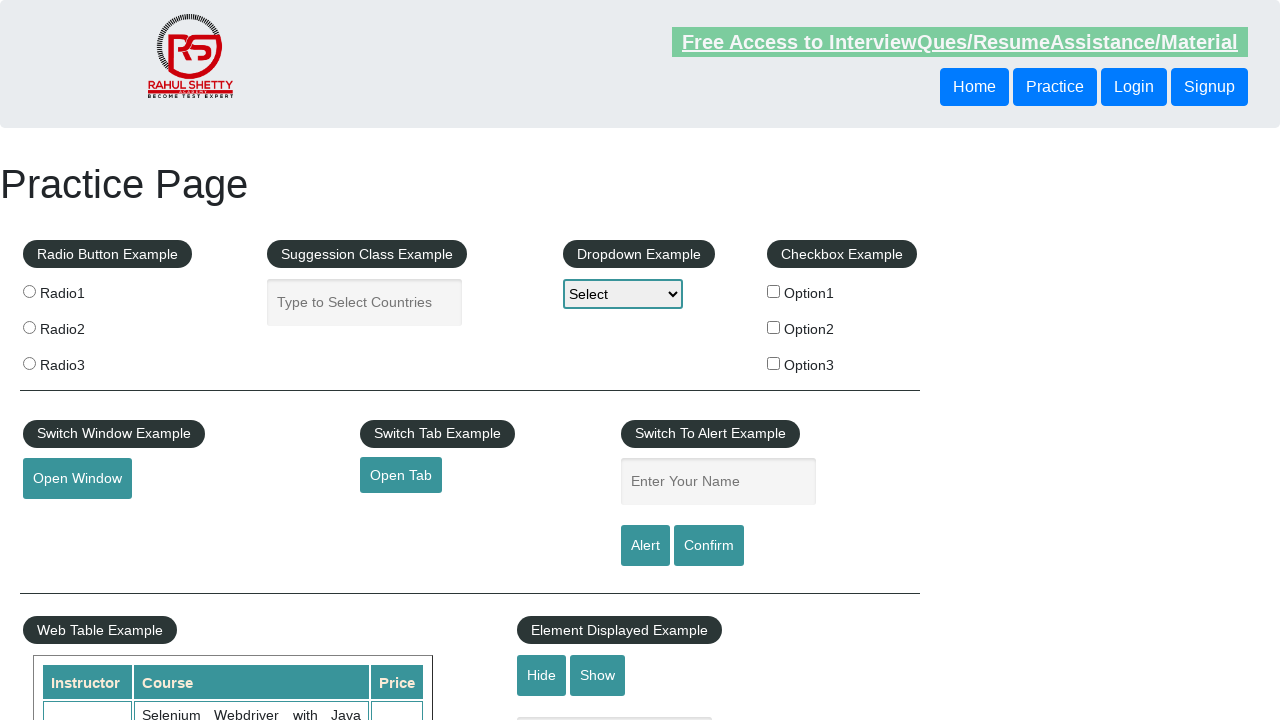

Clicked the first checkbox at (774, 291) on xpath=//label/input[@type='checkbox']
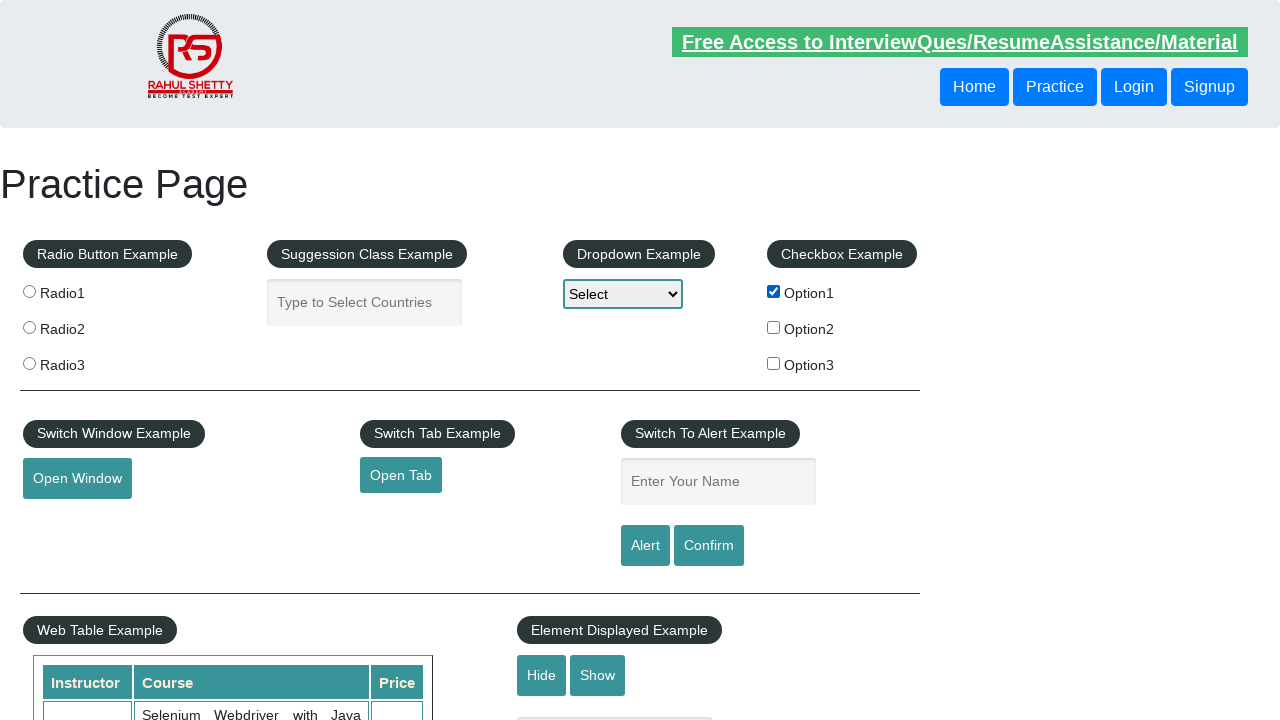

Retrieved checkbox value: option1
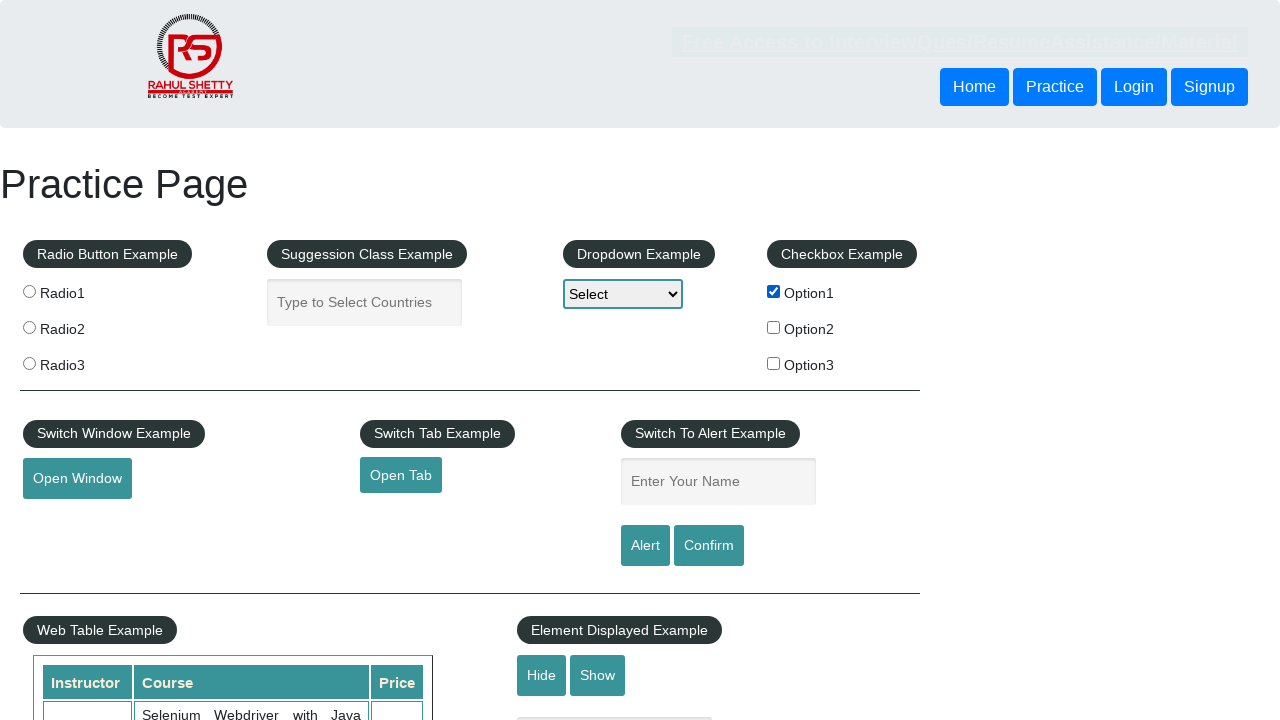

Selected dropdown option 'option1' on #dropdown-class-example
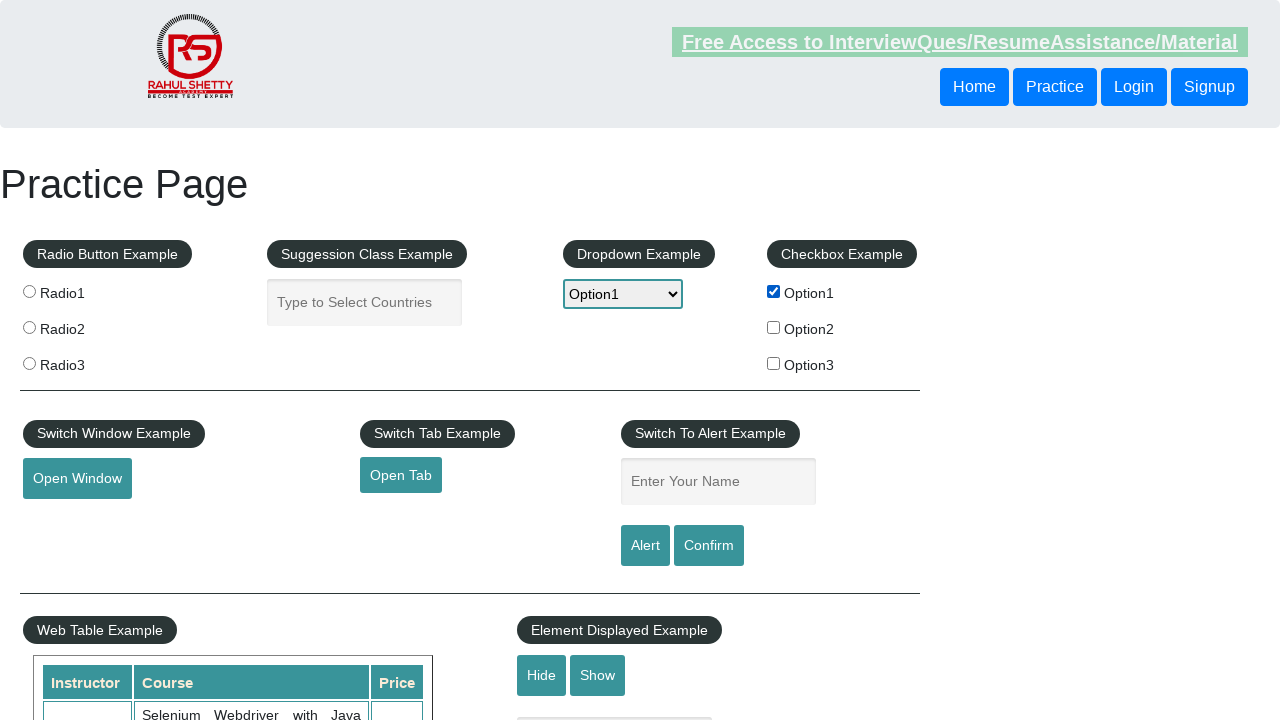

Filled name field with 'option1' on #name
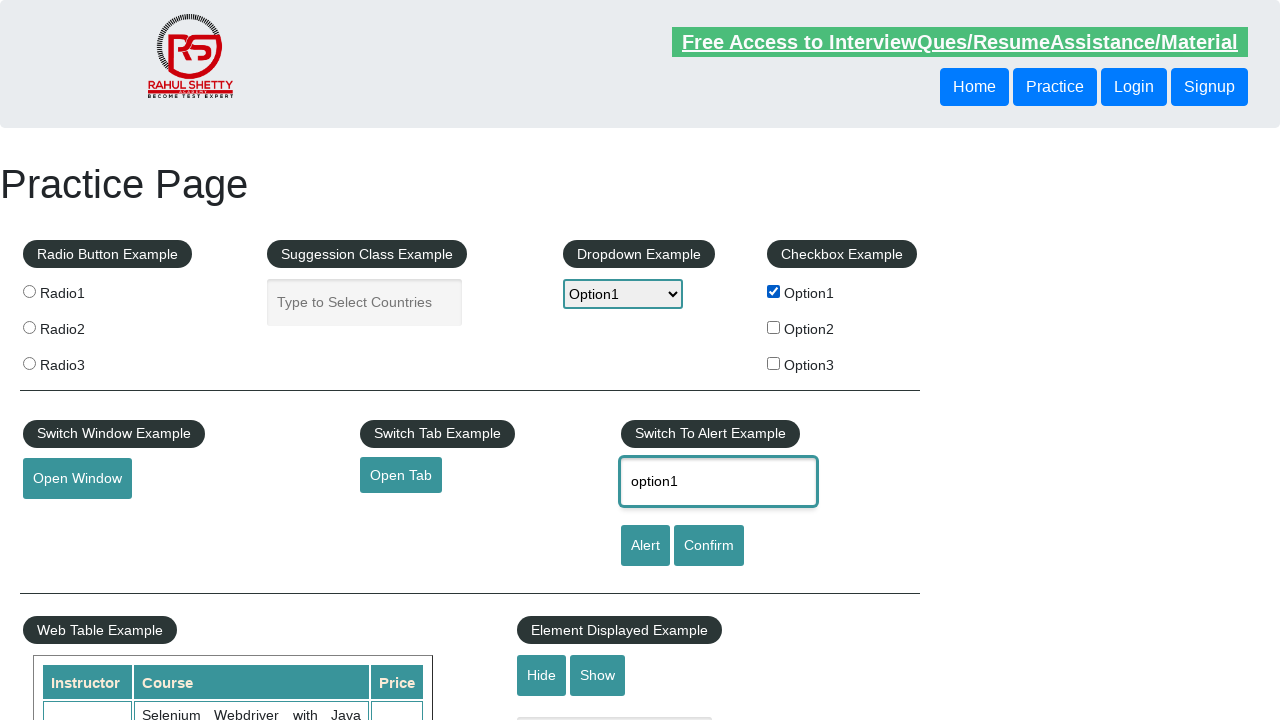

Set up alert dialog handler to accept alerts
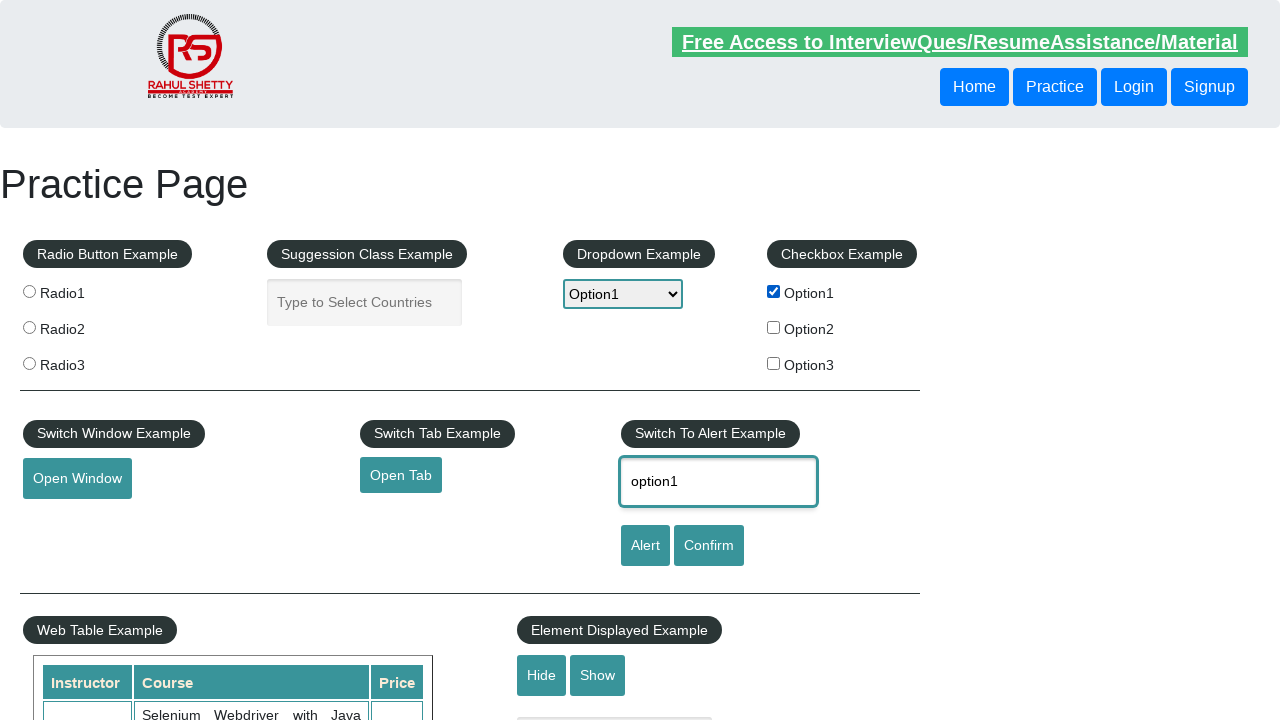

Clicked alert button and accepted the alert dialog at (645, 546) on #alertbtn
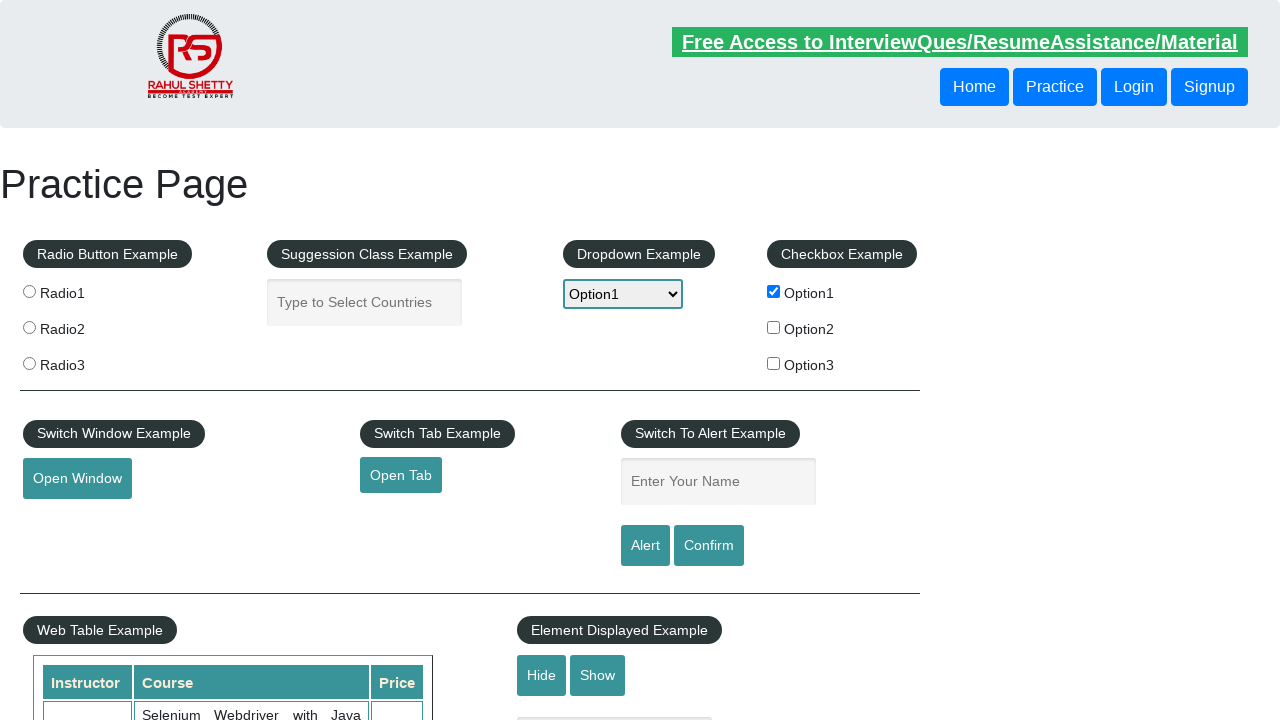

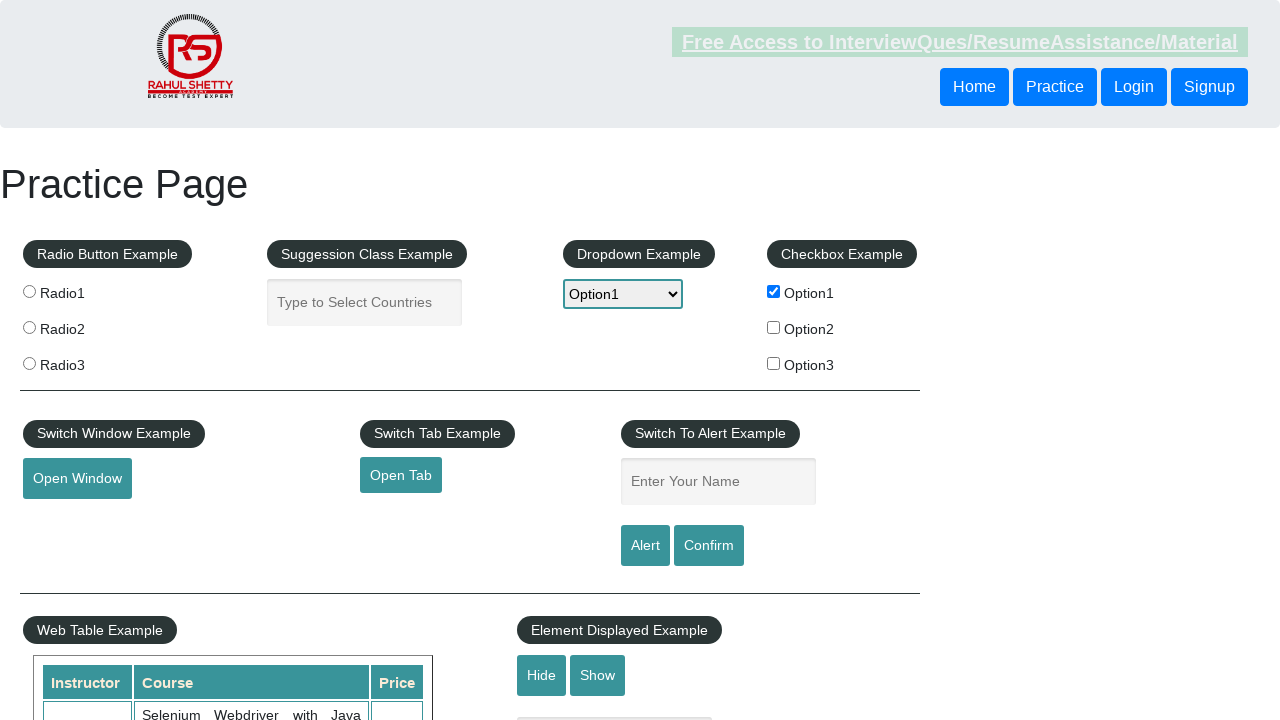